Tests implicit wait functionality by clicking an adder button and verifying the dynamically added element has the correct class

Starting URL: https://www.selenium.dev/selenium/web/dynamic.html

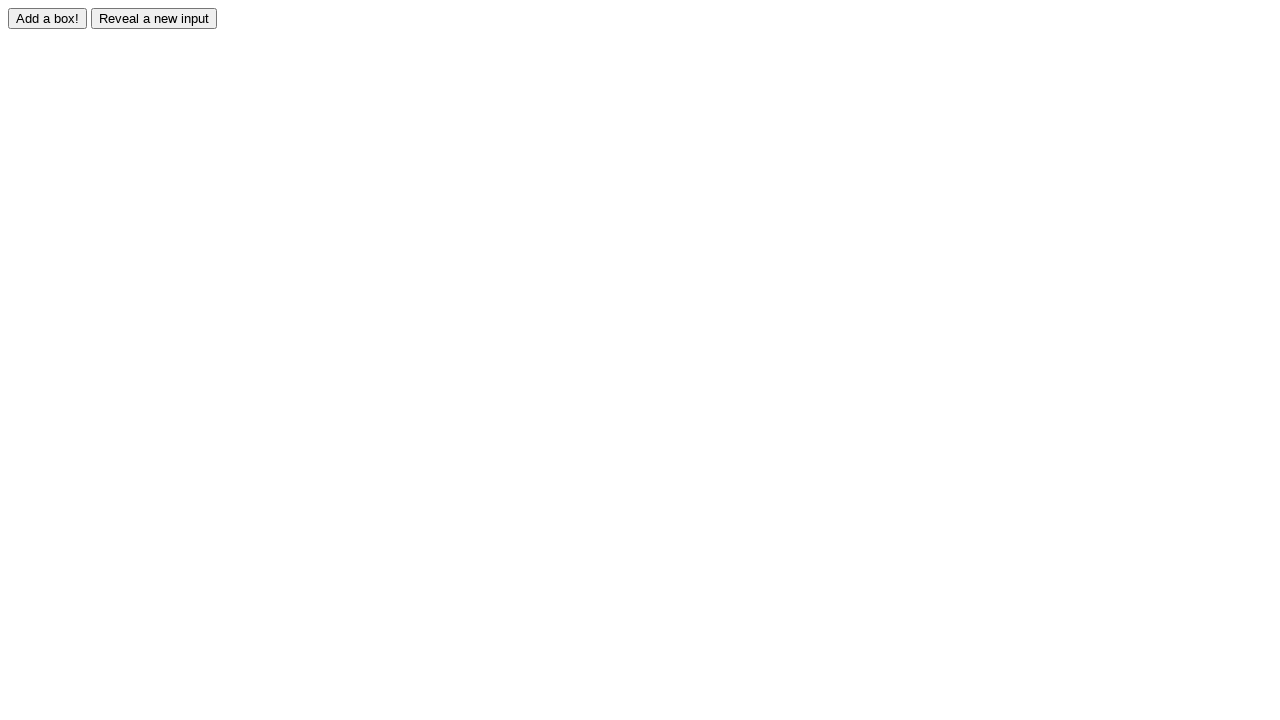

Navigated to dynamic element test page
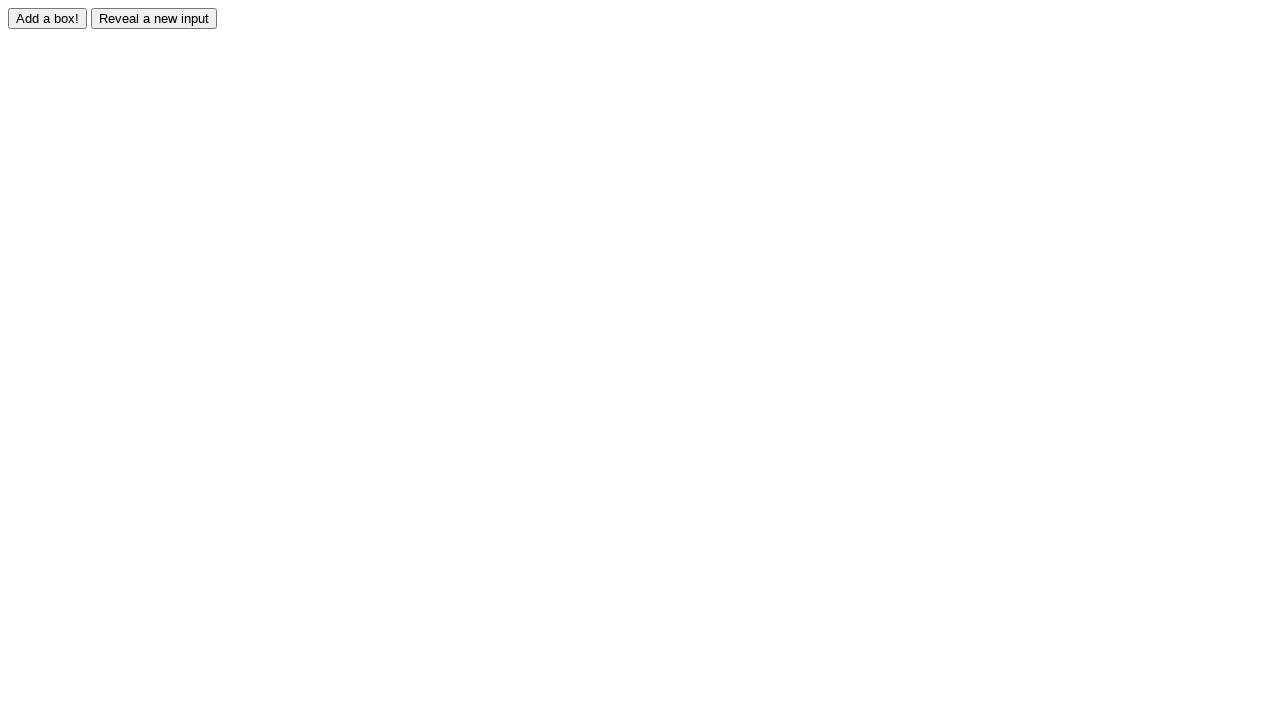

Clicked adder button to trigger dynamic element creation at (48, 18) on #adder
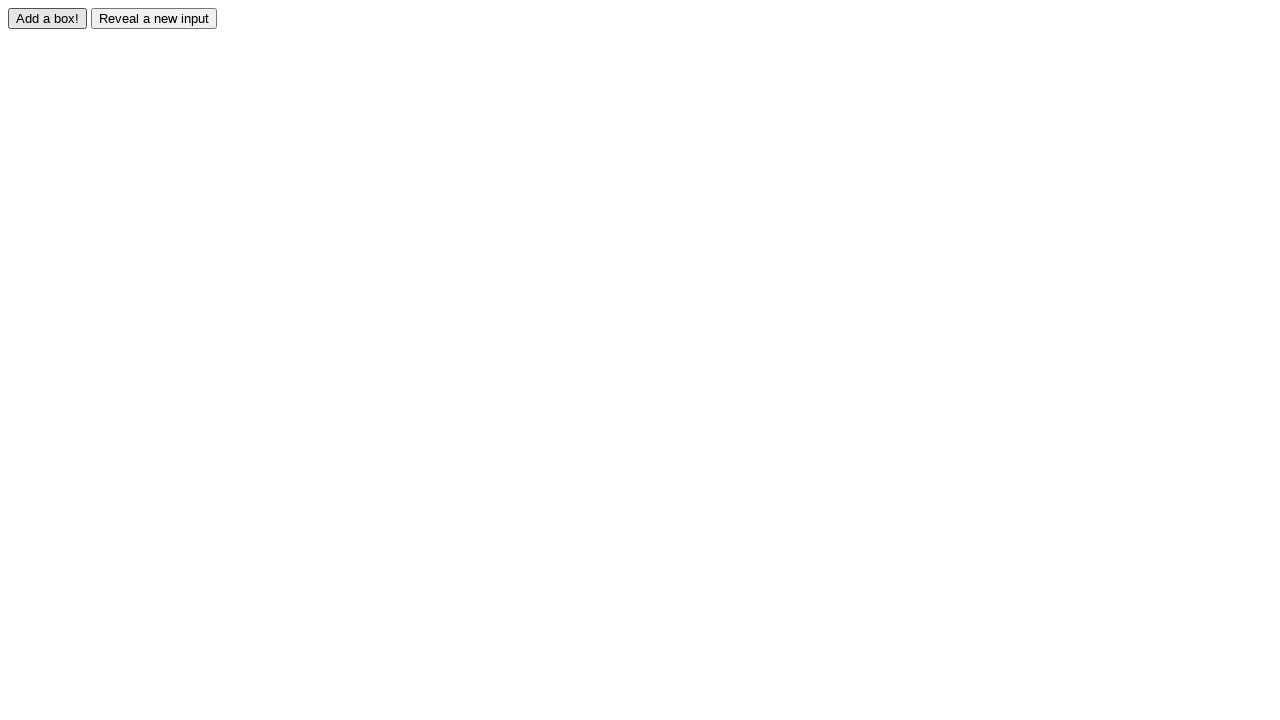

Waited for dynamically added element with id 'box0' to appear
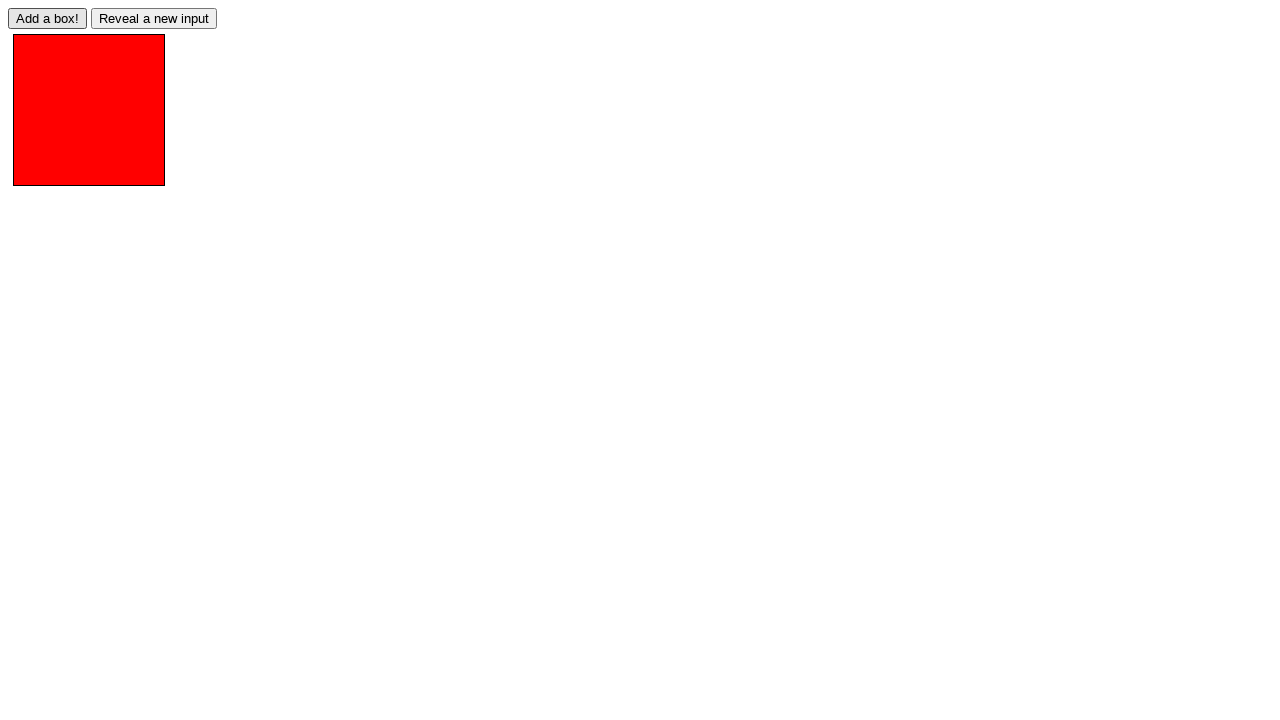

Located element with id 'box0'
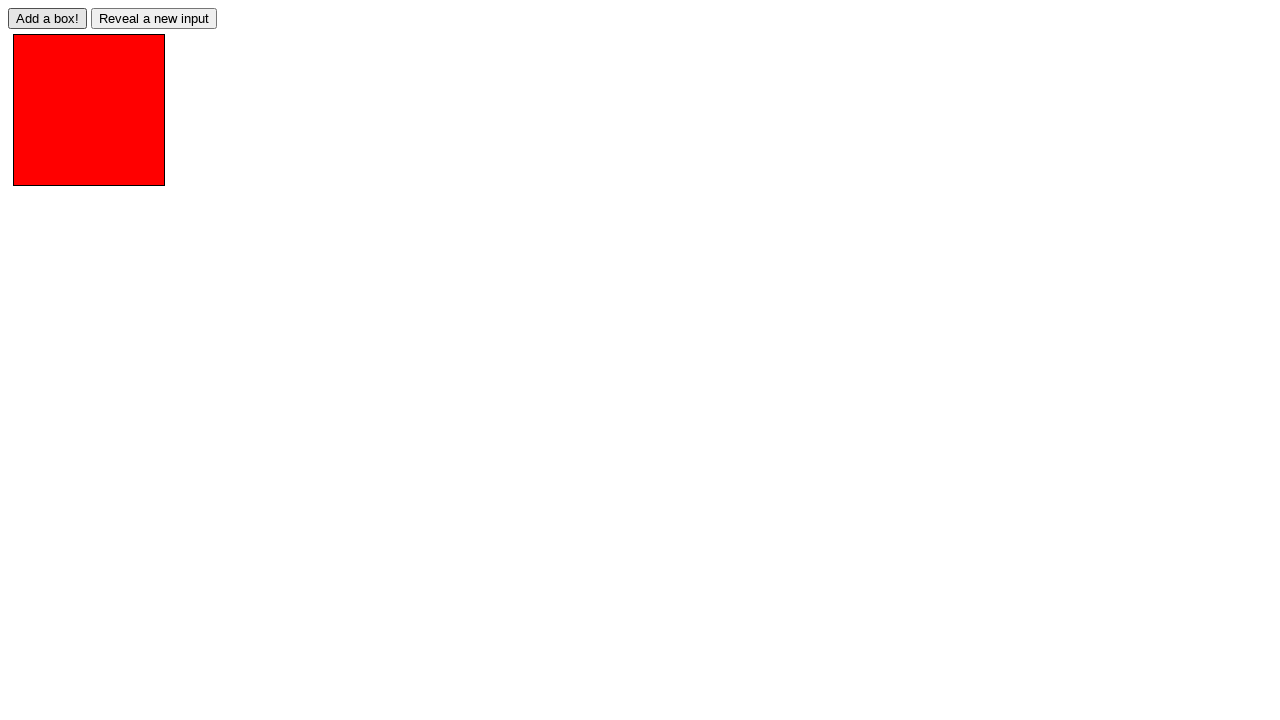

Verified that element has correct class attribute 'redbox'
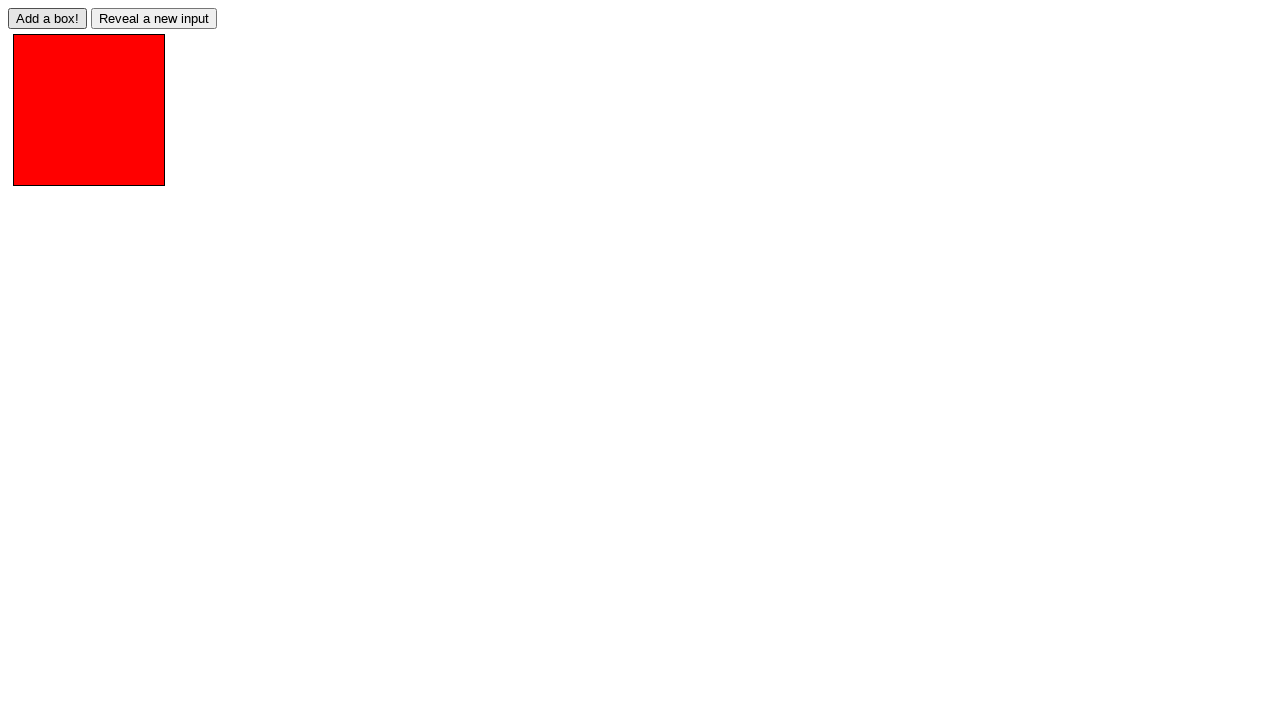

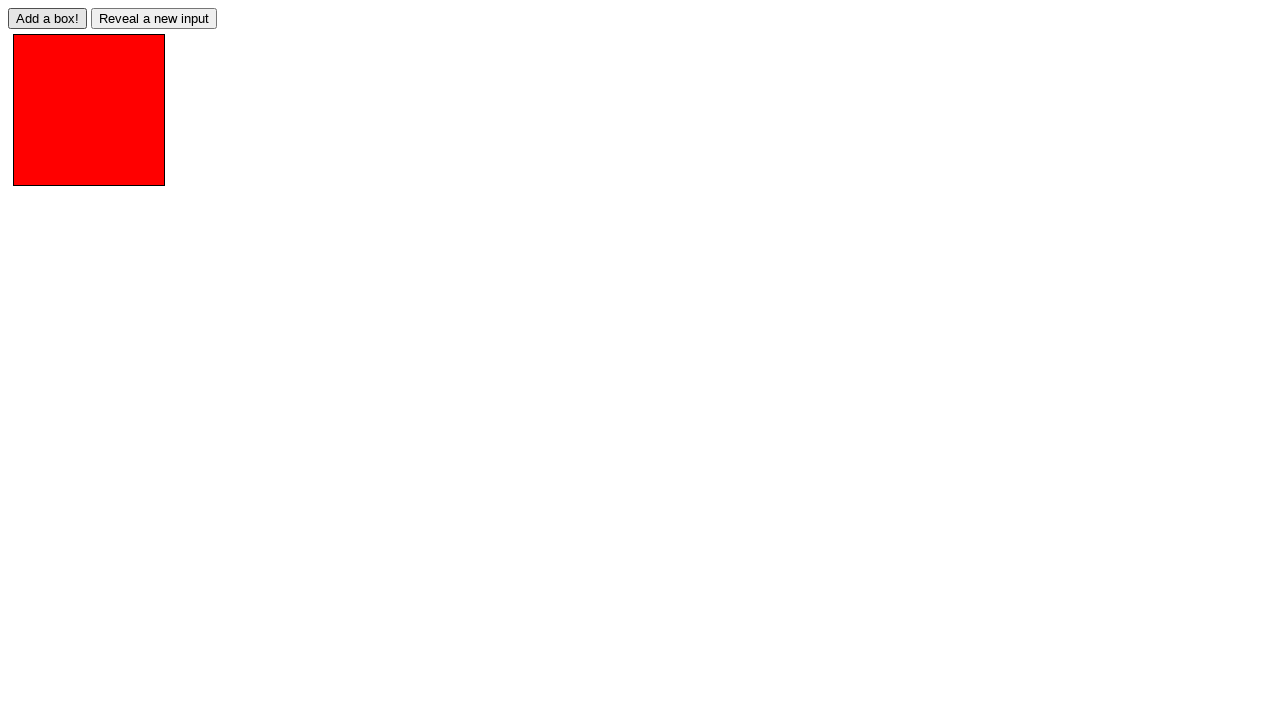